Tests hover functionality by hovering over three images and verifying that the corresponding user names become visible when each image is hovered.

Starting URL: https://practice.cydeo.com/hovers

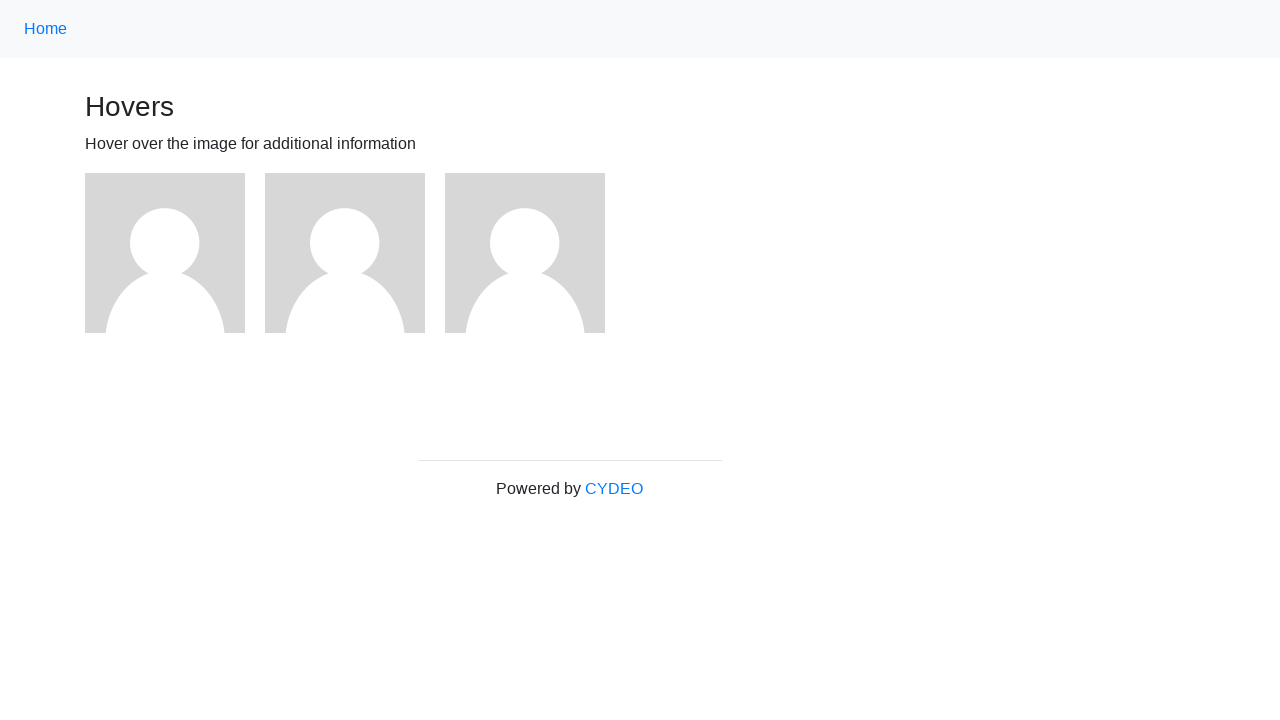

Located first image element
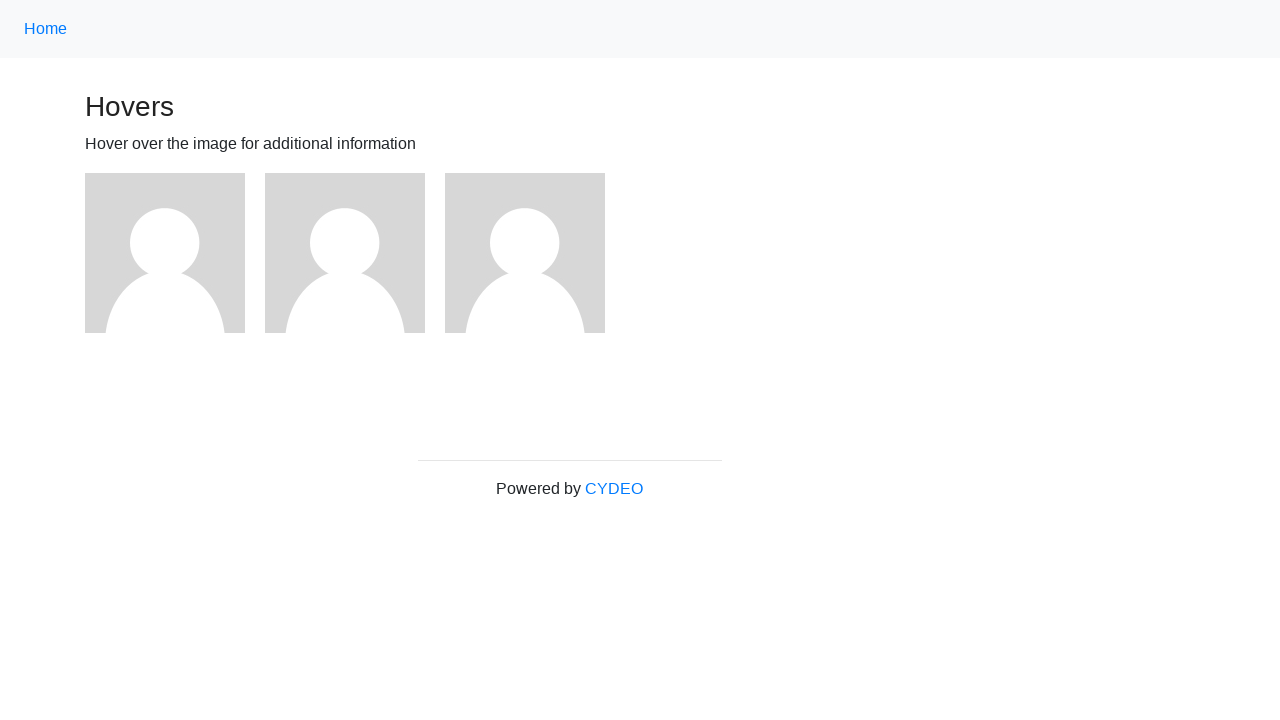

Located second image element
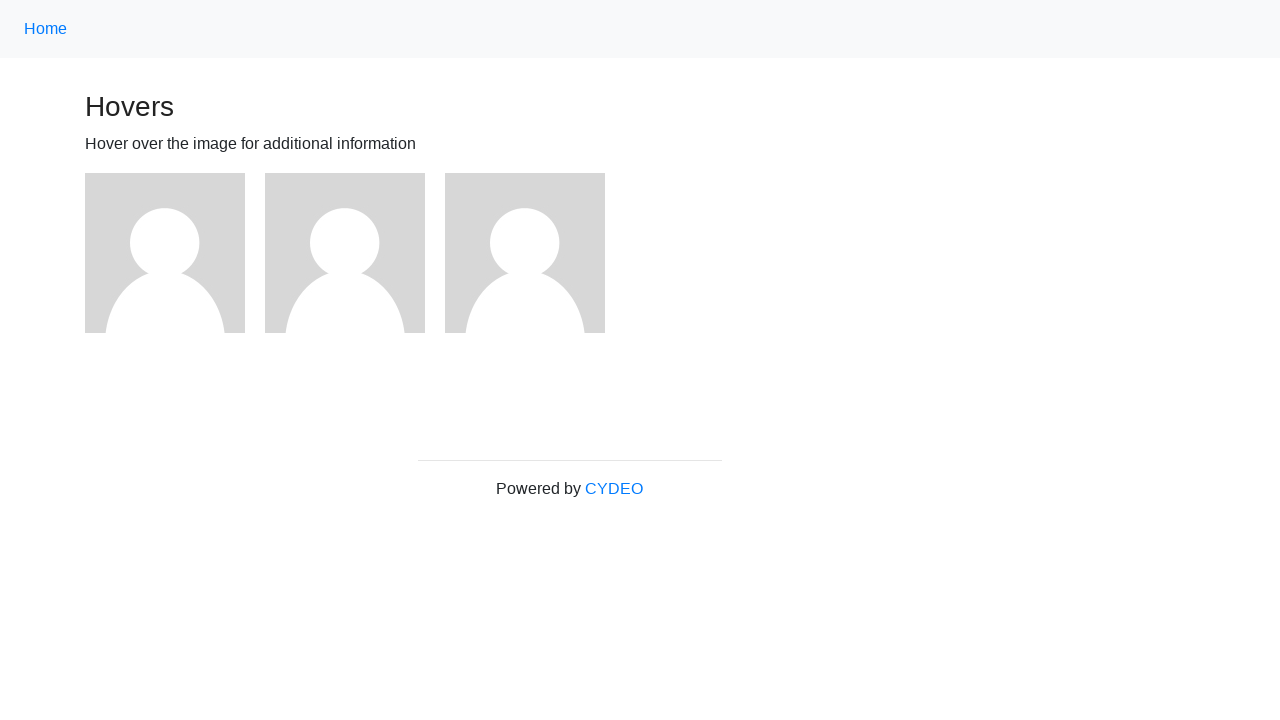

Located third image element
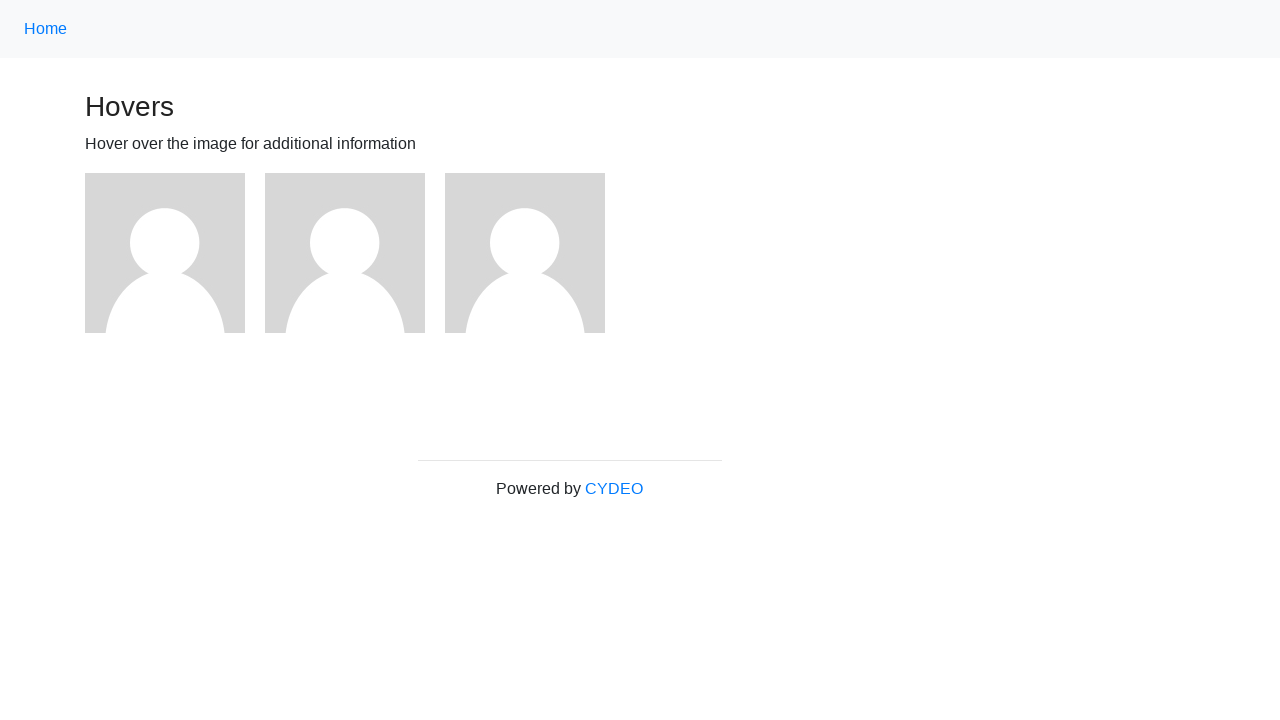

Located user1 name header element
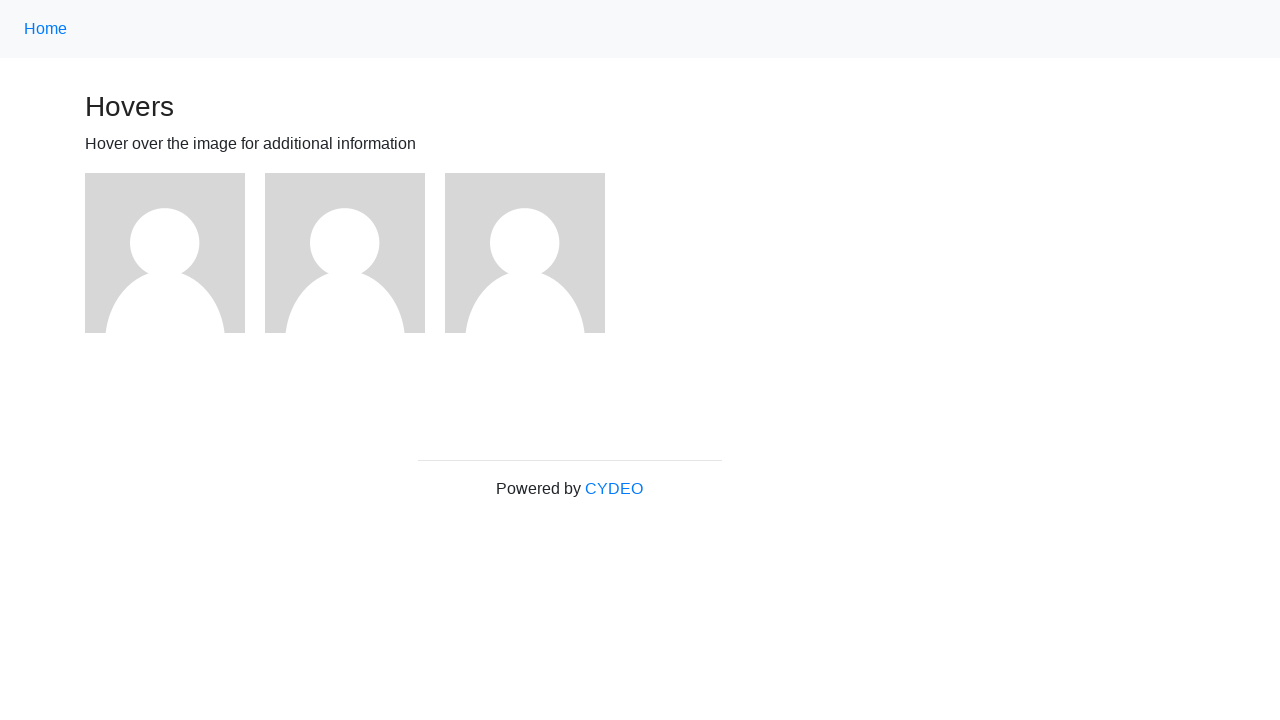

Located user2 name header element
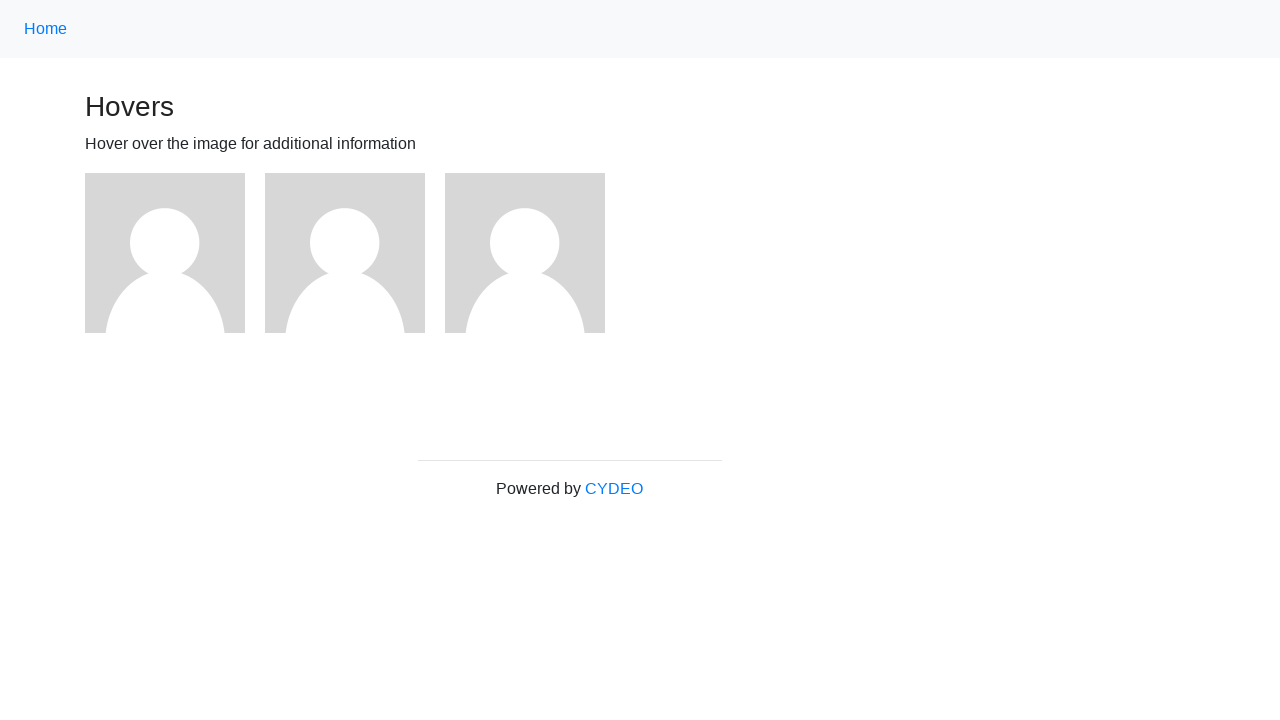

Located user3 name header element
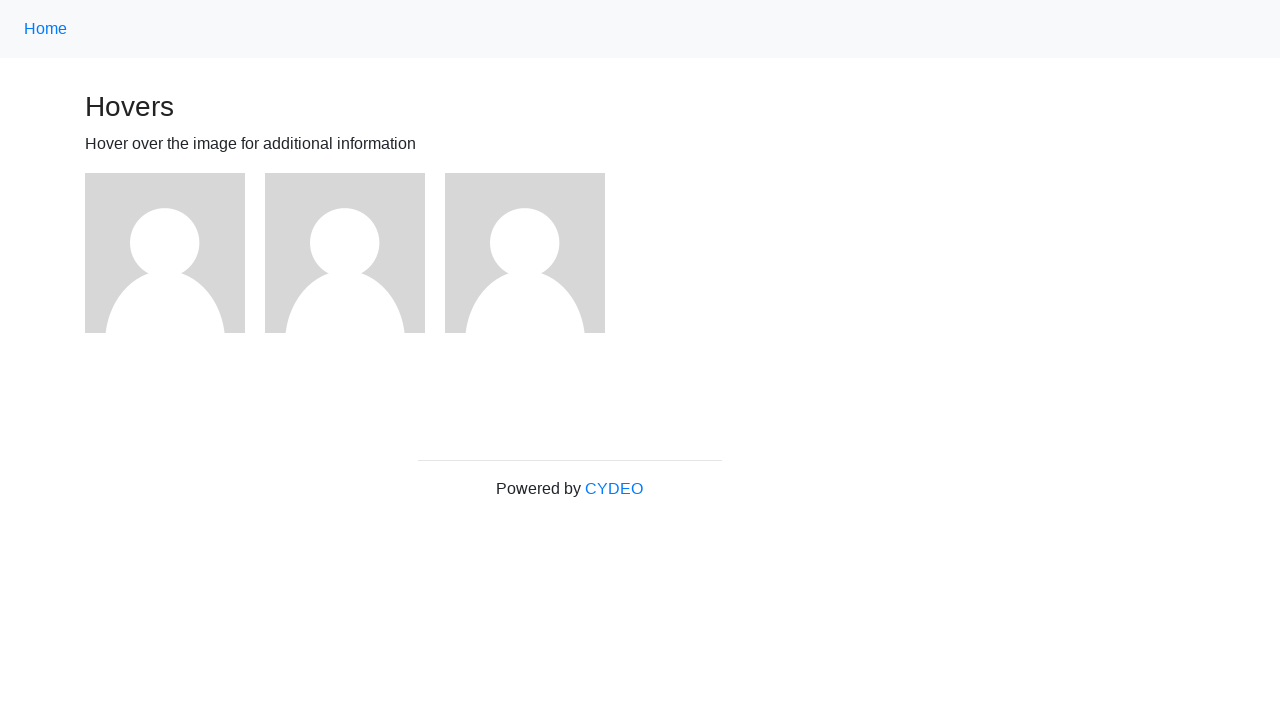

Hovered over first image at (165, 253) on (//img)[1]
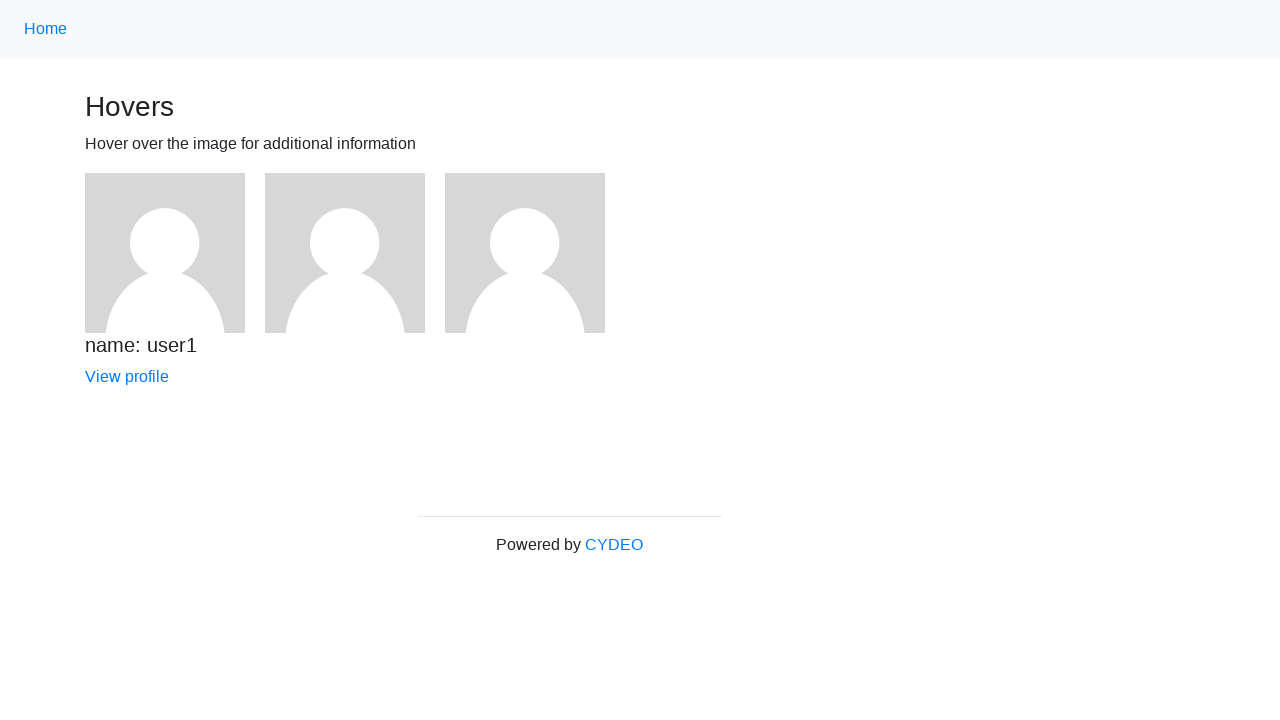

Verified user1 name is visible after hovering on first image
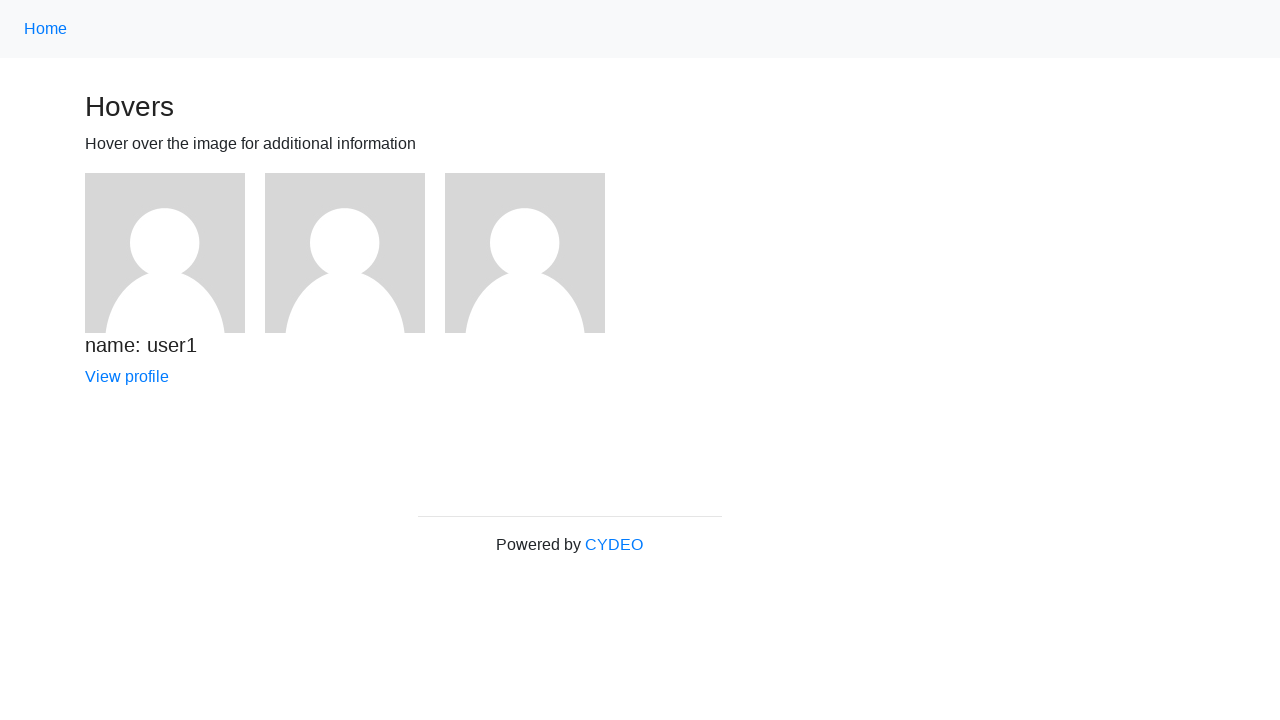

Hovered over second image at (345, 253) on (//img)[2]
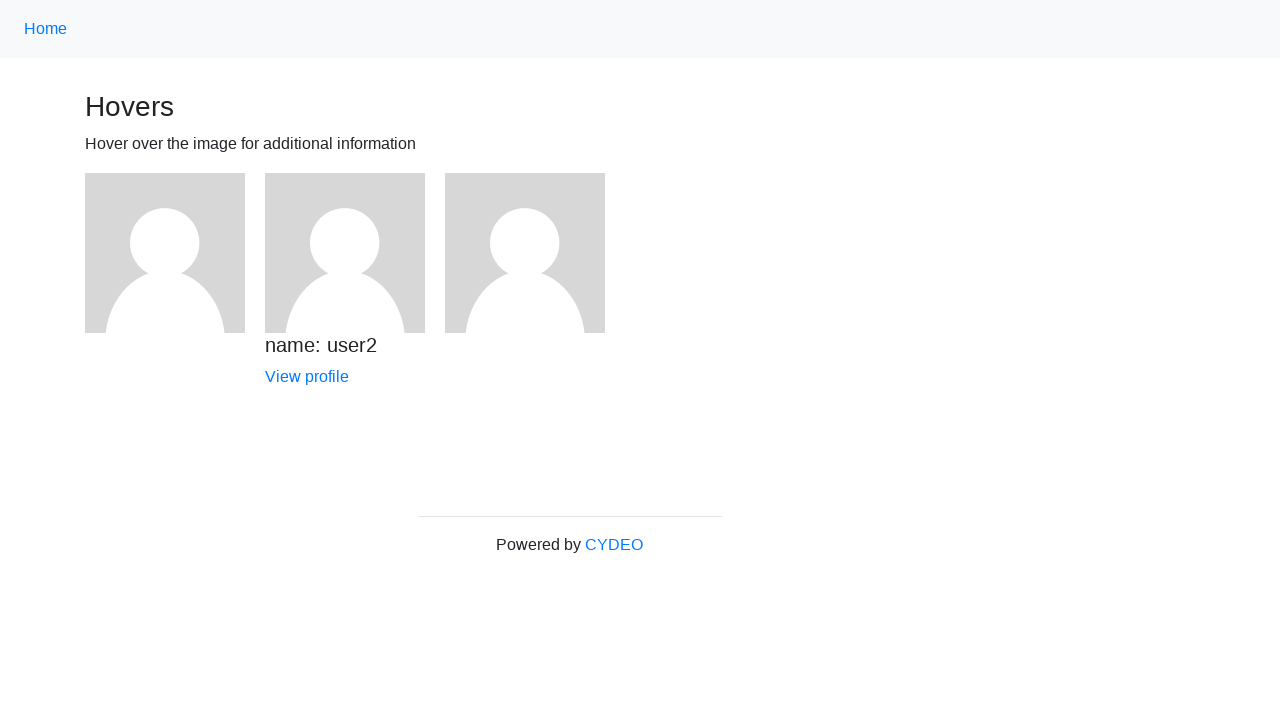

Verified user2 name is visible after hovering on second image
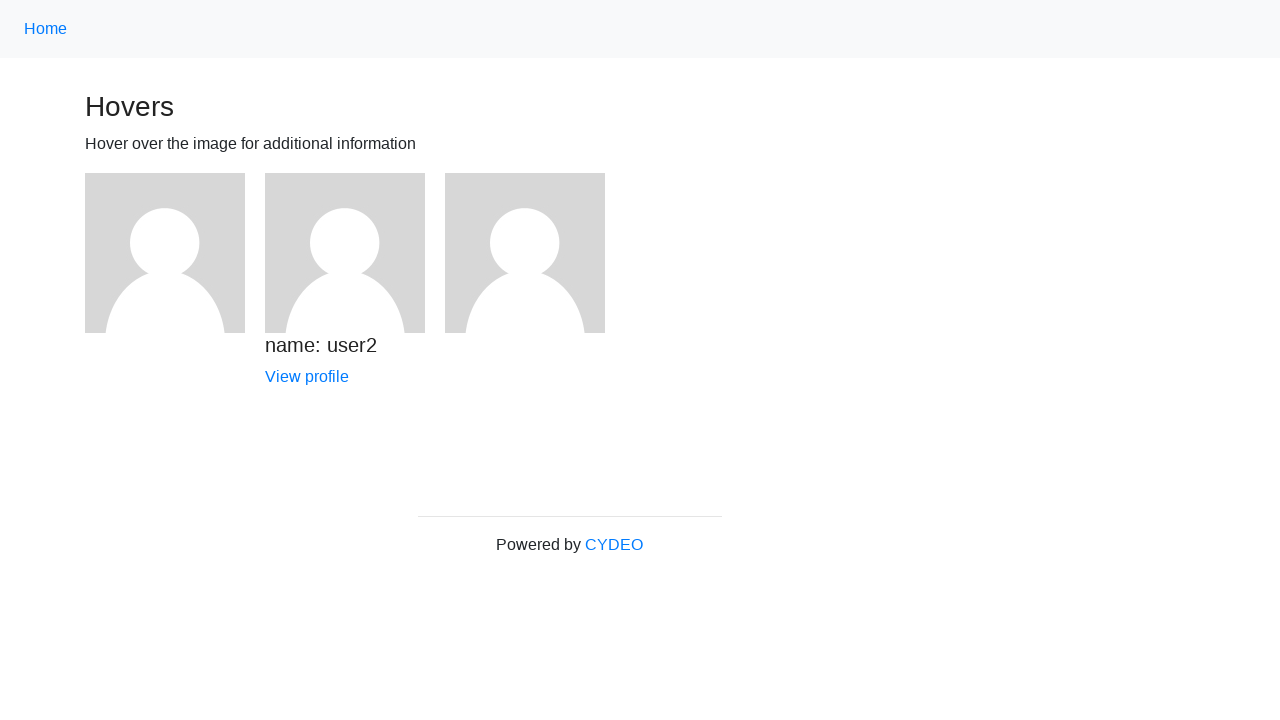

Hovered over third image at (525, 253) on (//img)[3]
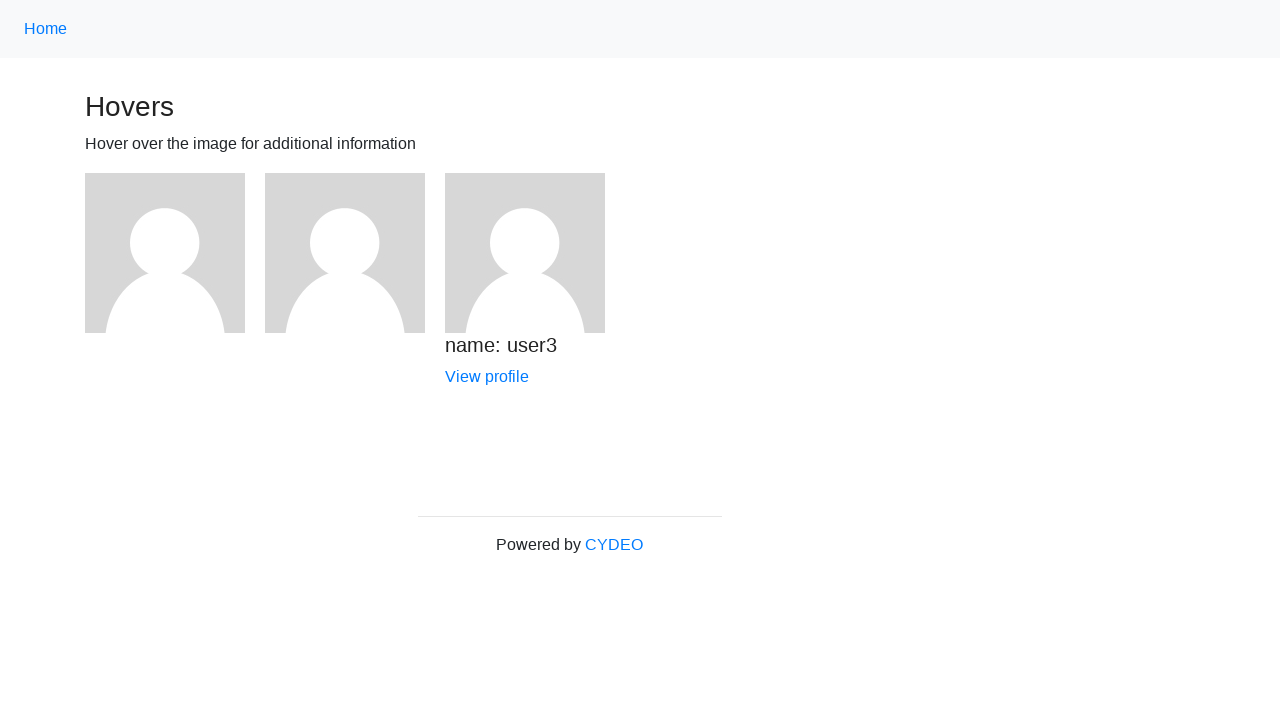

Verified user3 name is visible after hovering on third image
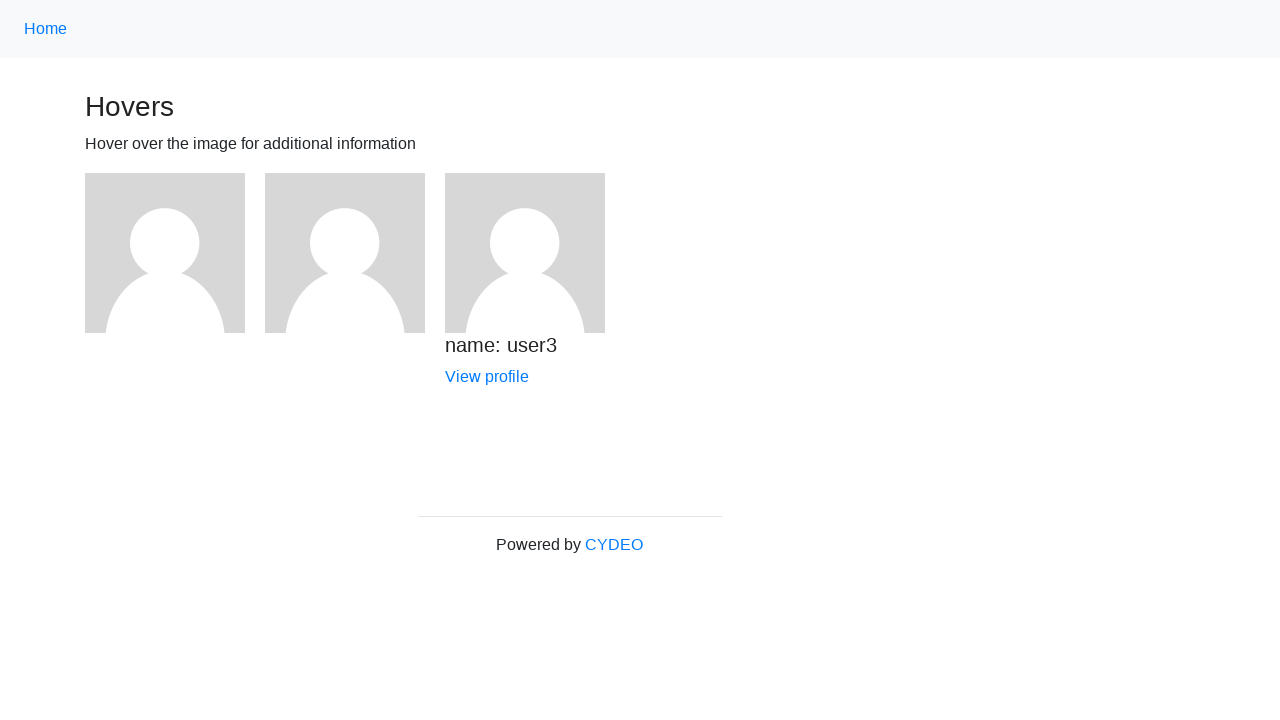

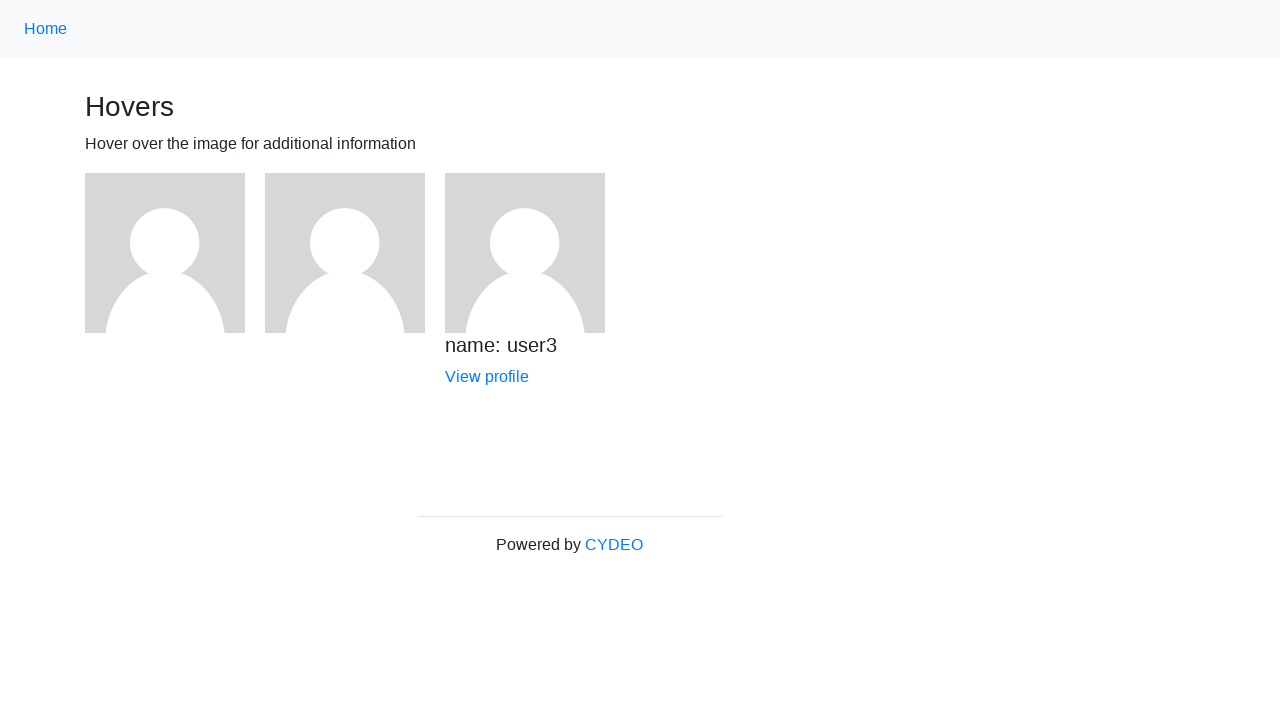